Navigates to jQuery UI color picker demo page and interacts with the blue slider by clicking and holding it

Starting URL: https://jqueryui.com/slider/#colorpicker

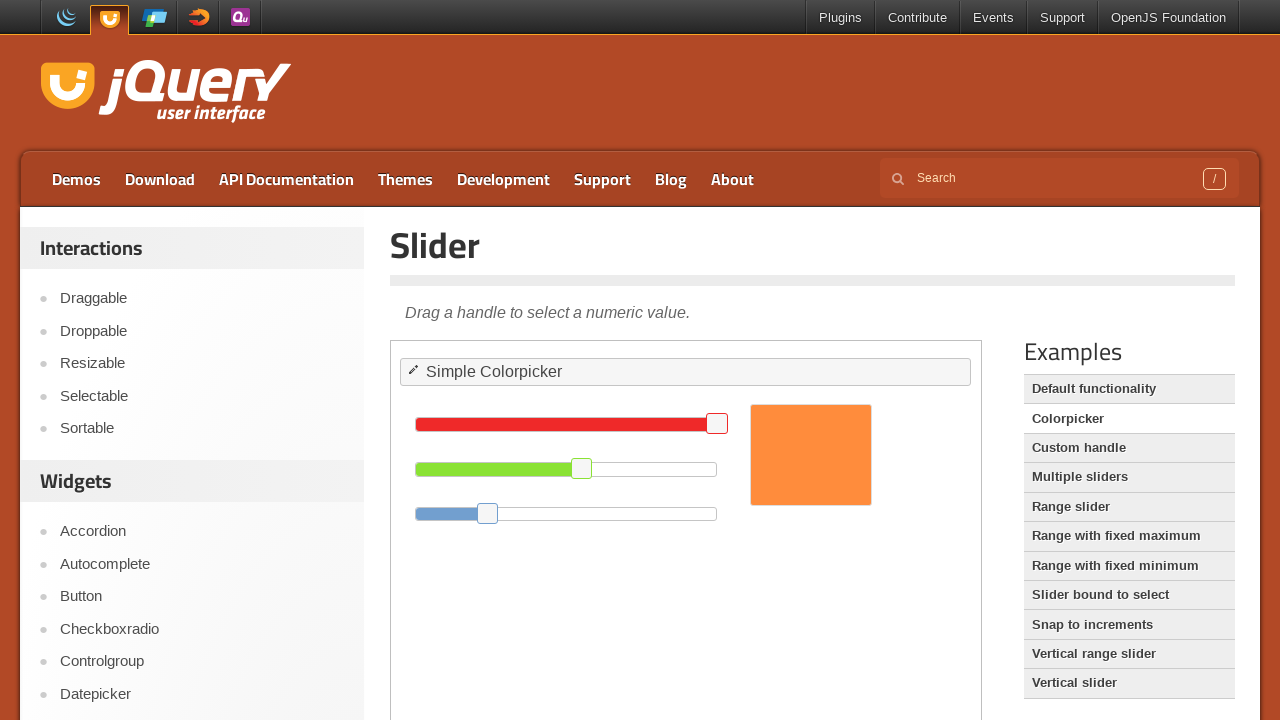

Navigated to jQuery UI color picker demo page
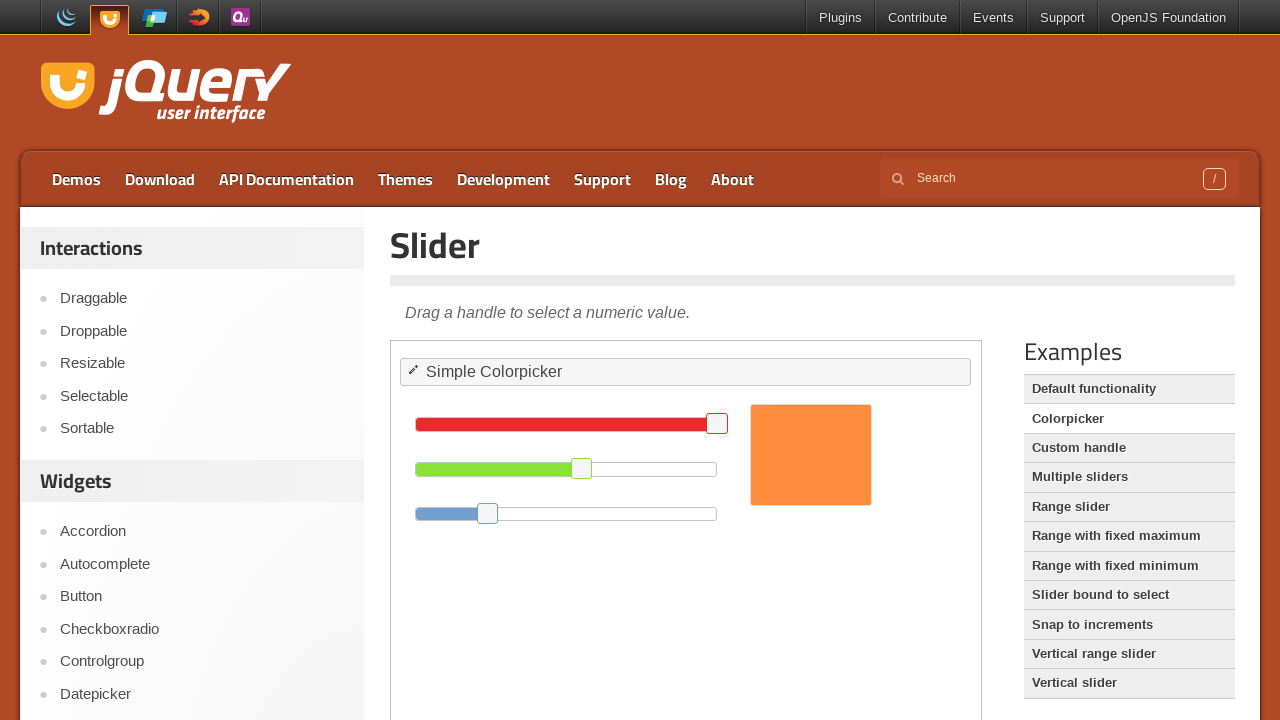

Located iframe containing color picker
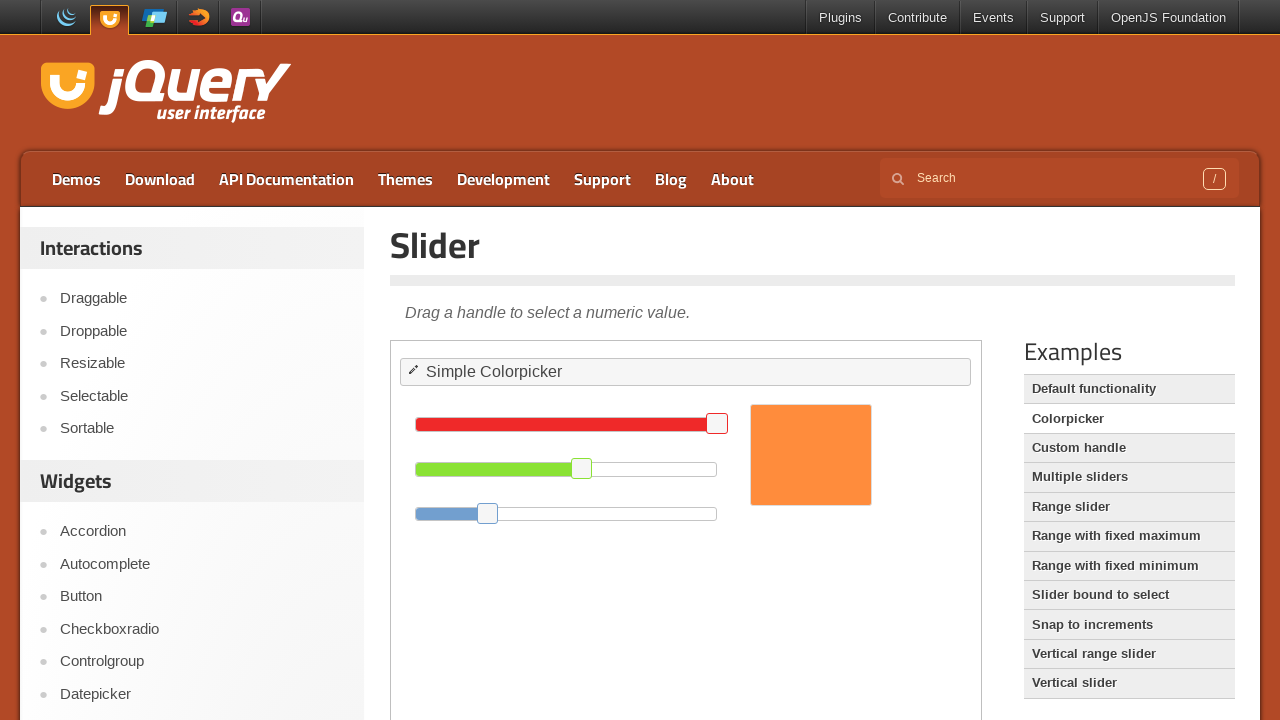

Located blue slider handle element
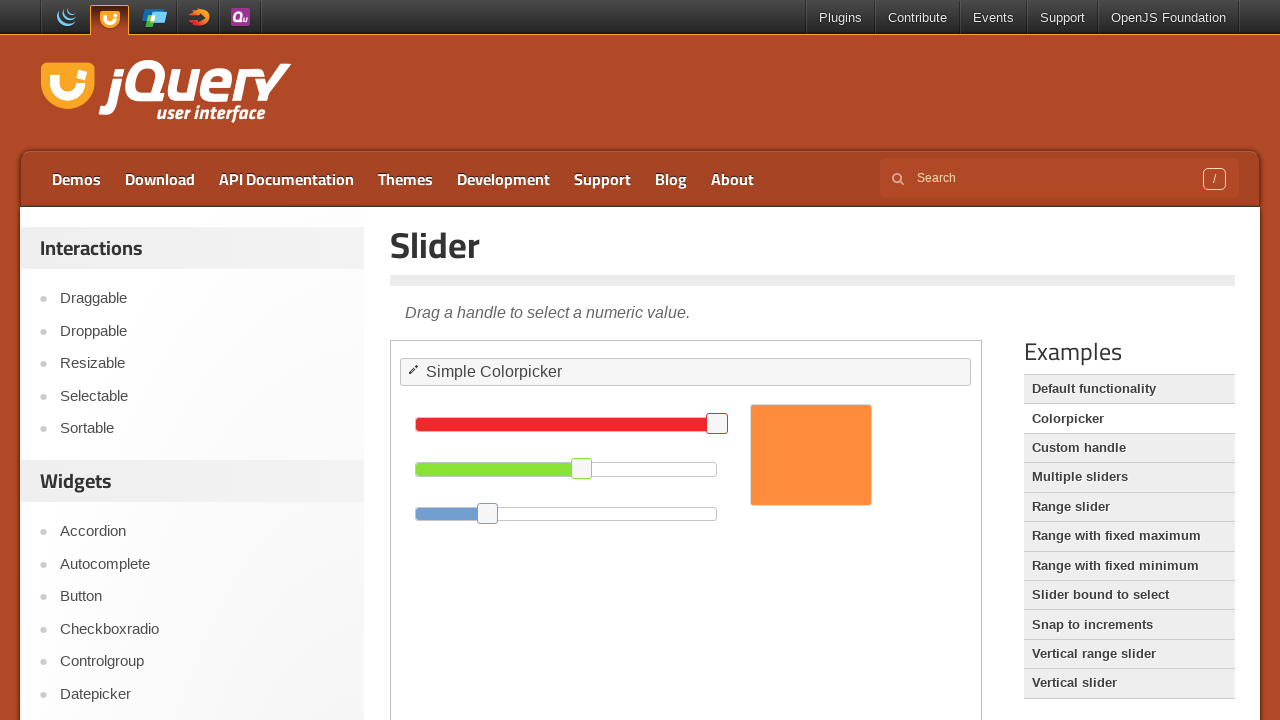

Hovered over blue slider handle at (488, 513) on xpath=//*[@id="content"]/iframe >> internal:control=enter-frame >> xpath=//*[@id
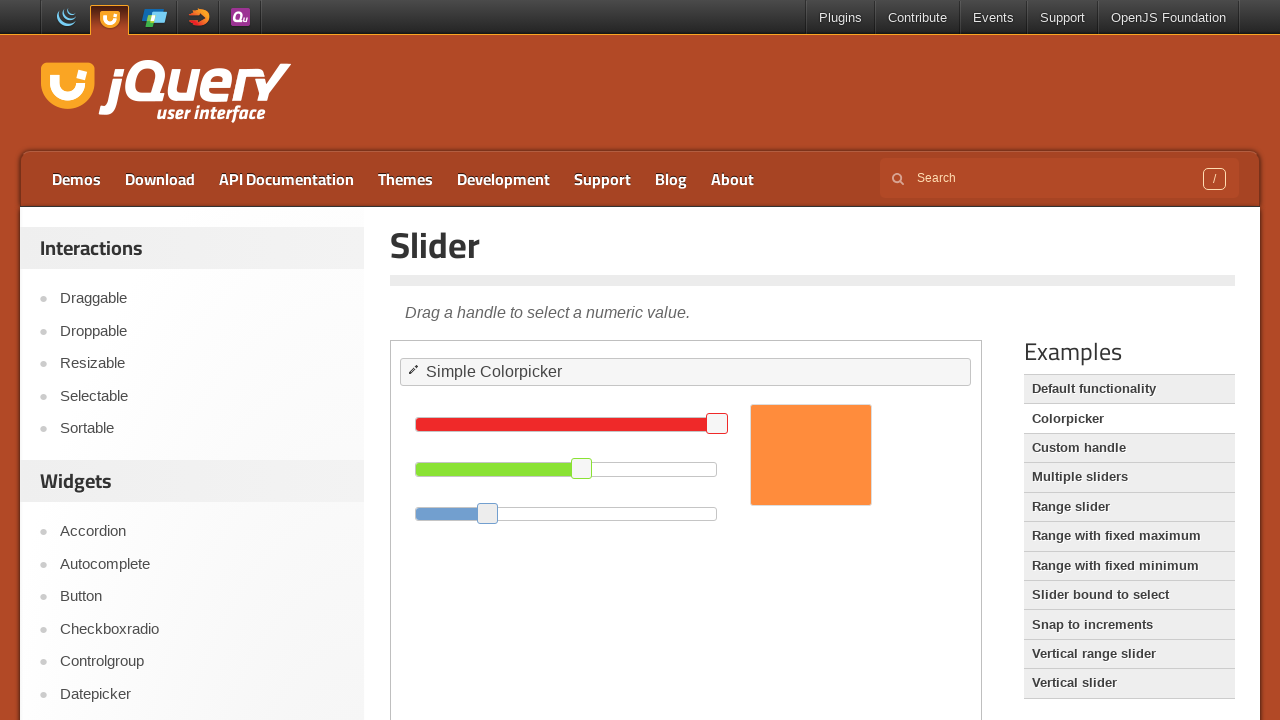

Pressed and held mouse button on blue slider at (488, 513)
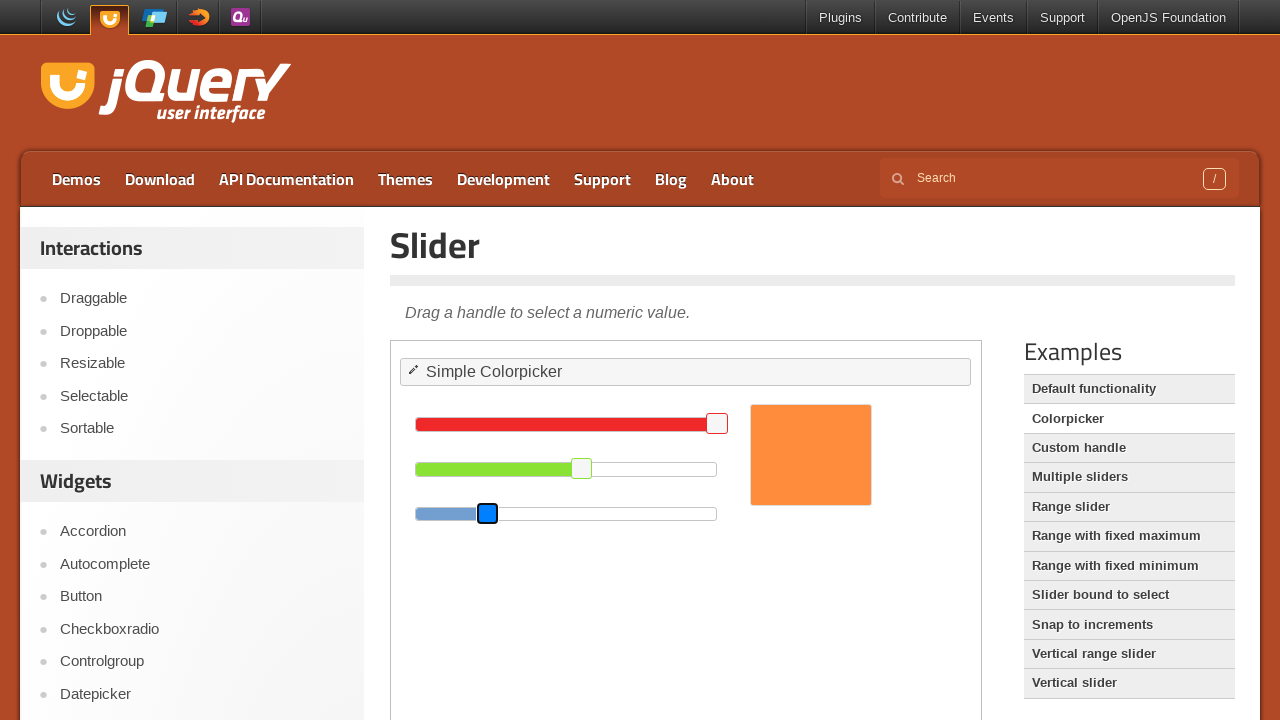

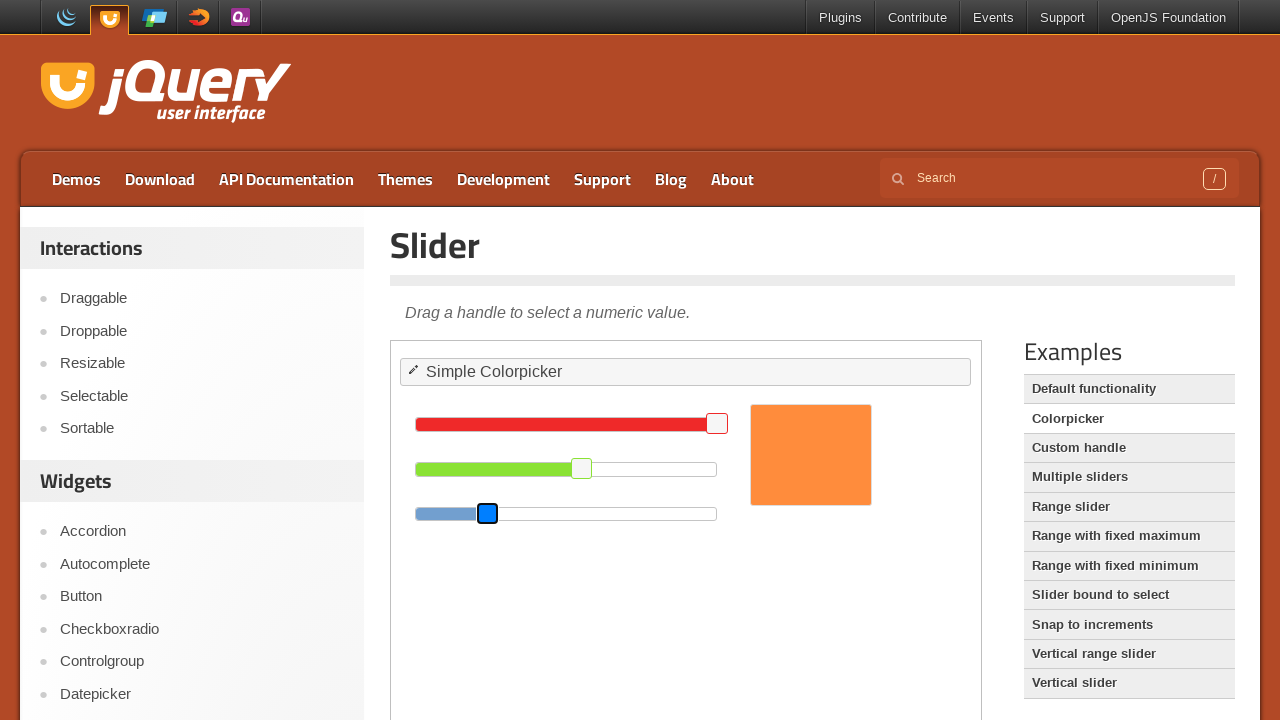